Tests the complete checkout flow by searching for products, adding Carrot to cart, and proceeding through checkout

Starting URL: https://rahulshettyacademy.com/seleniumPractise/#/

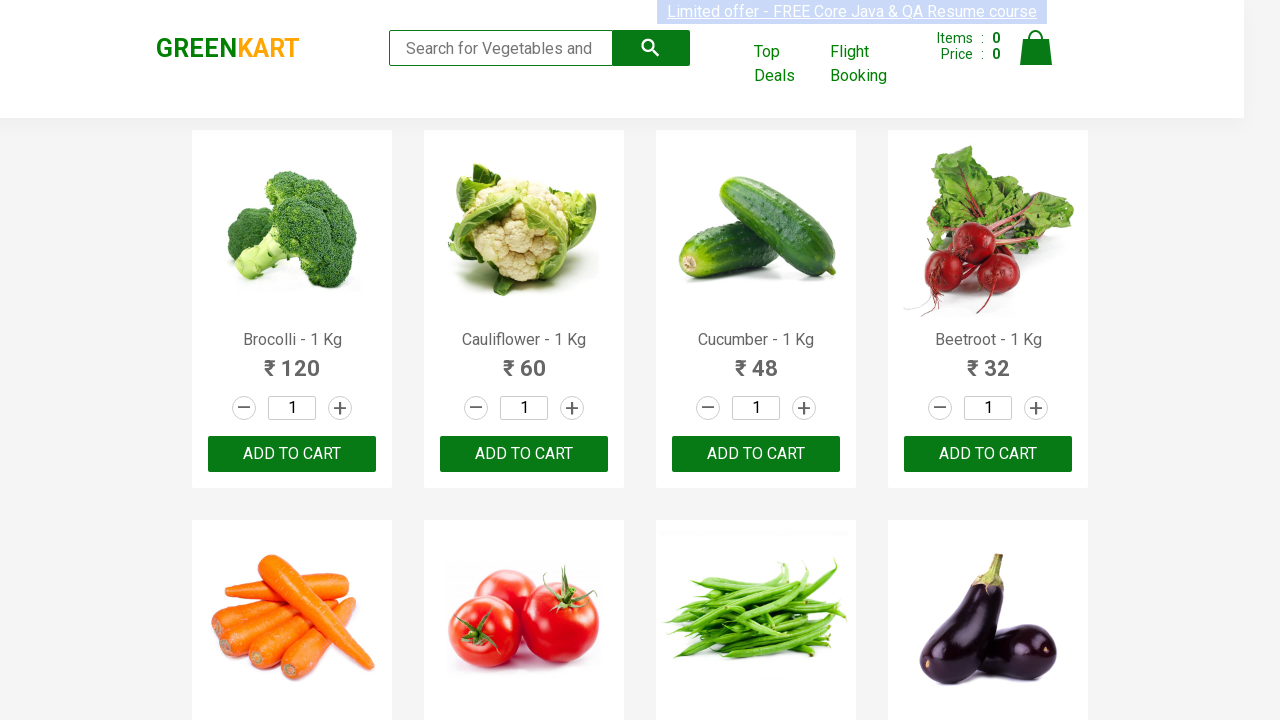

Filled search field with 'ca' to find products on .search-keyword
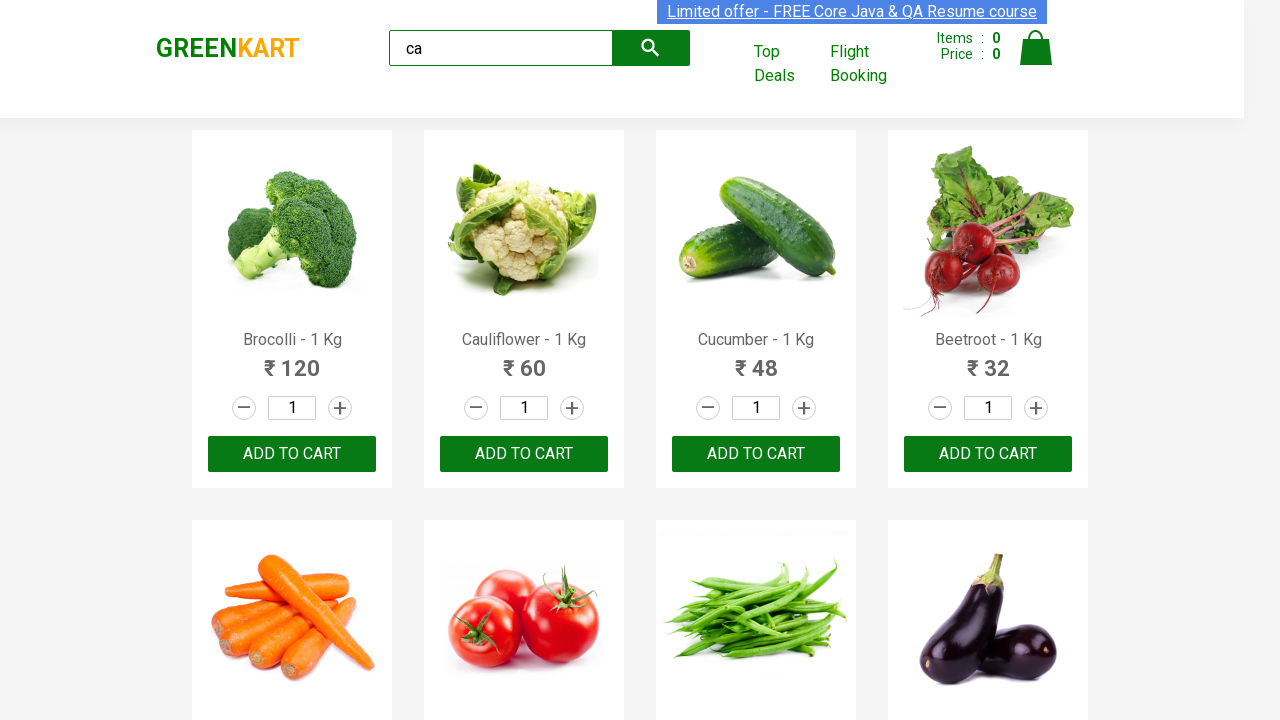

Retrieved all product elements from the page
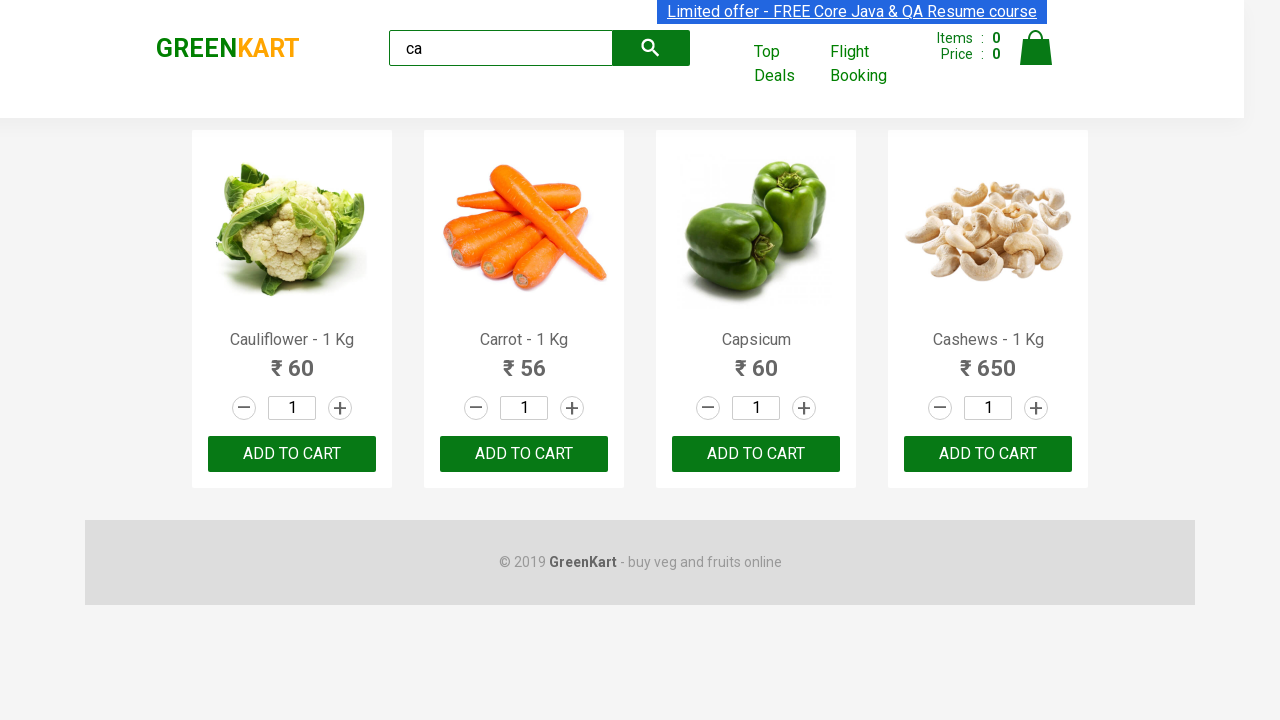

Retrieved product name: 'Cauliflower - 1 Kg'
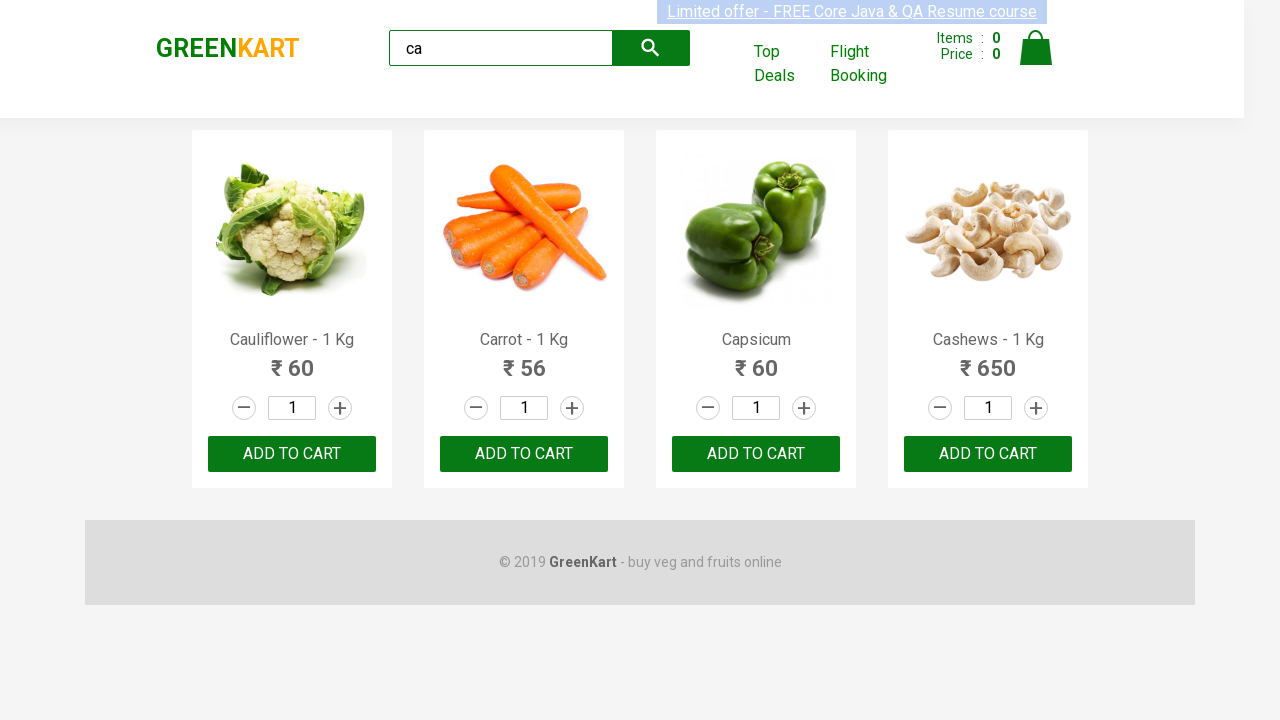

Retrieved product name: 'Carrot - 1 Kg'
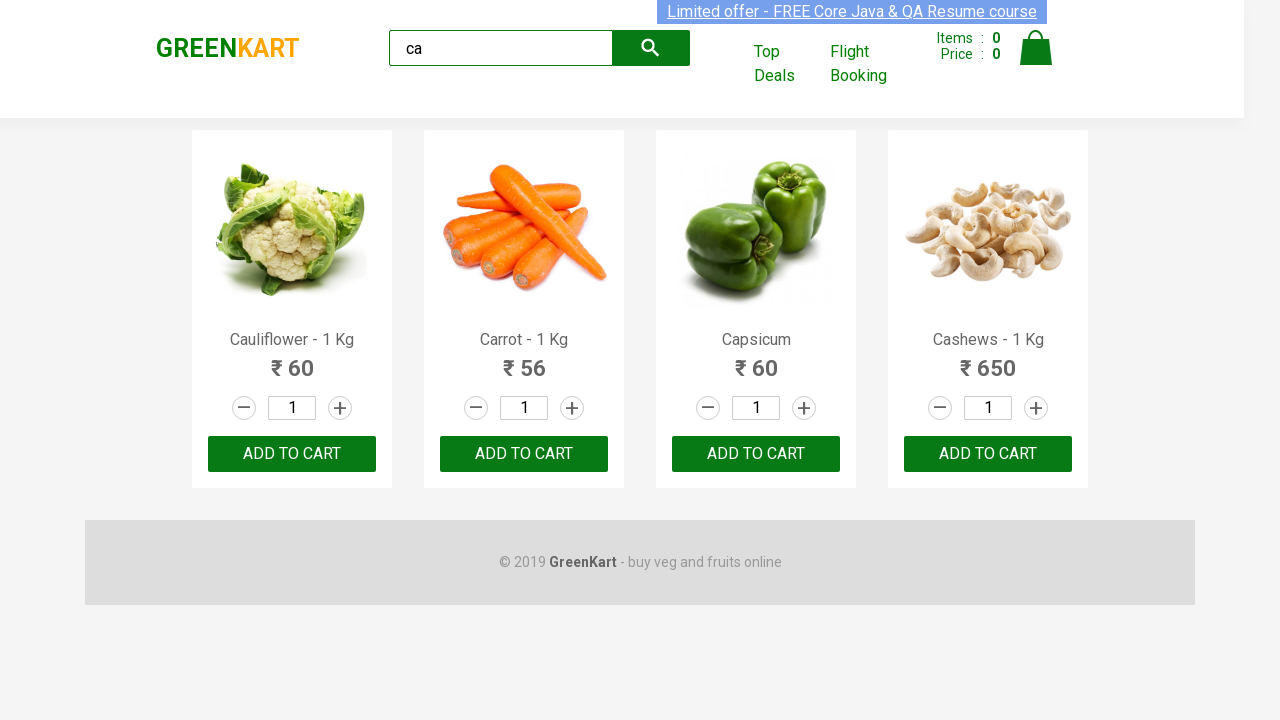

Clicked add to cart button for Carrot product at (524, 454) on .products .product >> nth=1 >> button
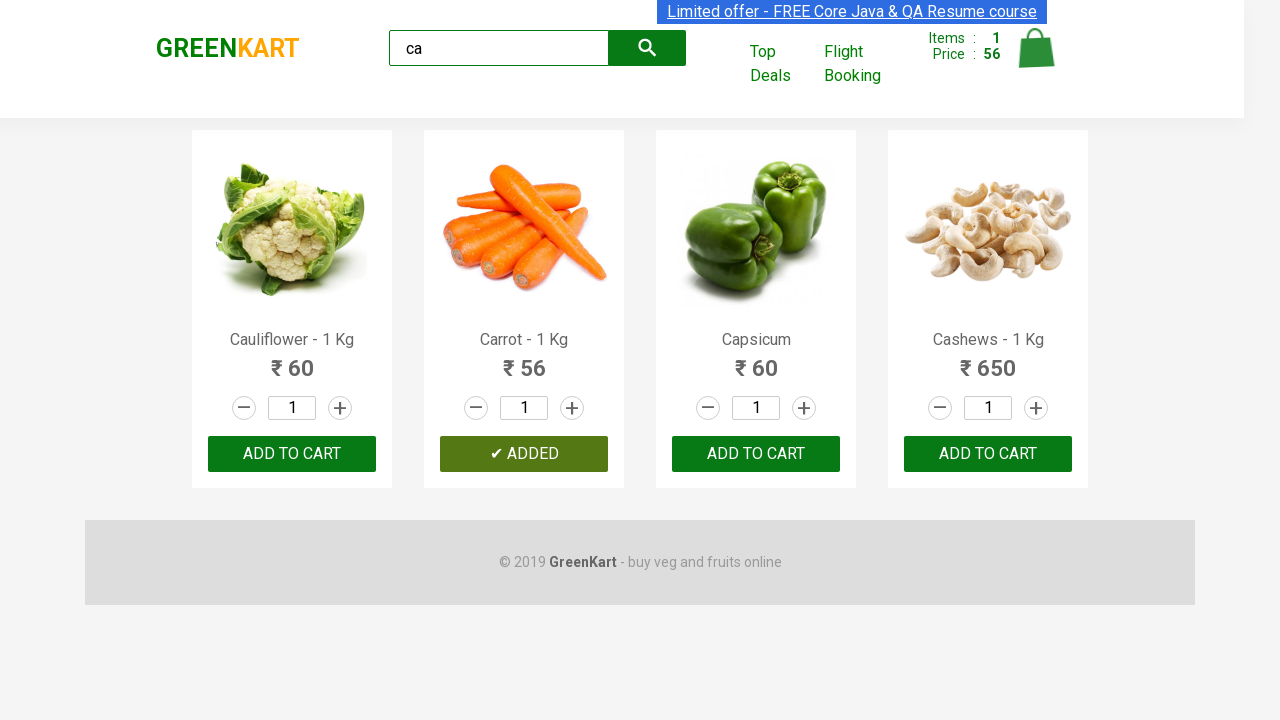

Clicked on cart icon to view shopping cart at (1036, 48) on .cart-icon img
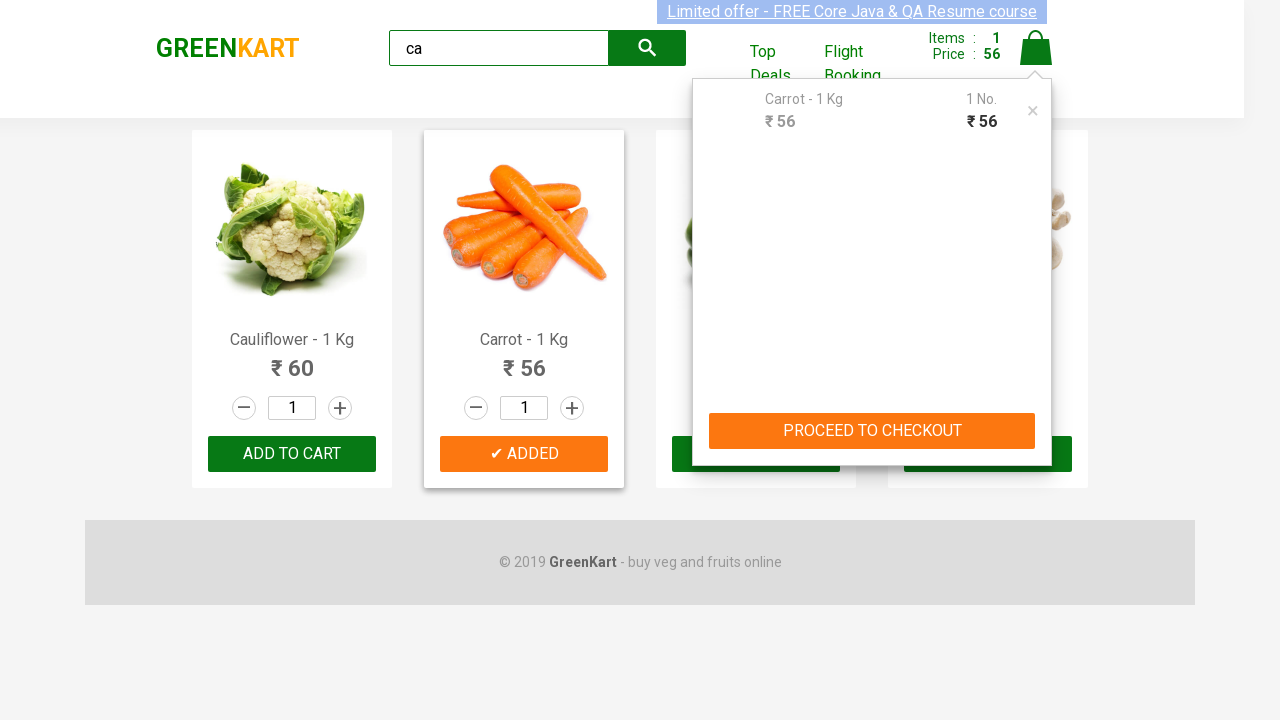

Clicked PROCEED TO CHECKOUT button at (872, 431) on text=PROCEED TO CHECKOUT
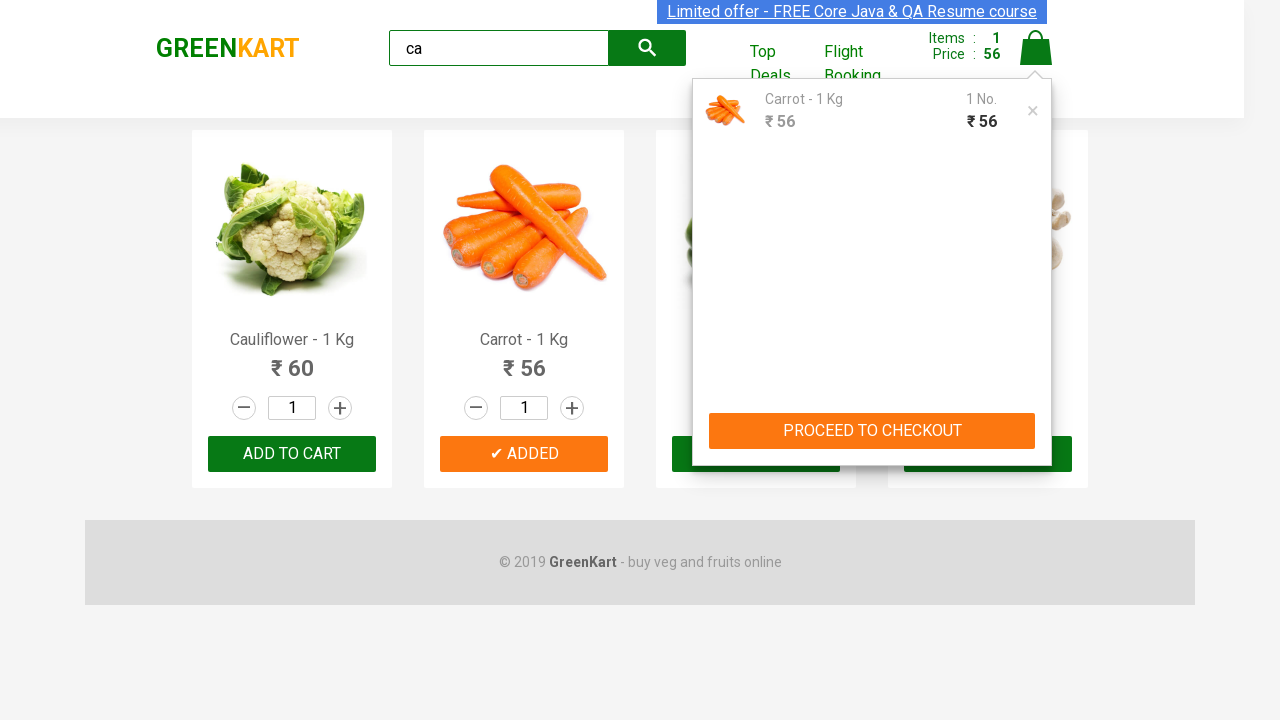

Clicked Place Order button to complete checkout at (1036, 420) on text=Place Order
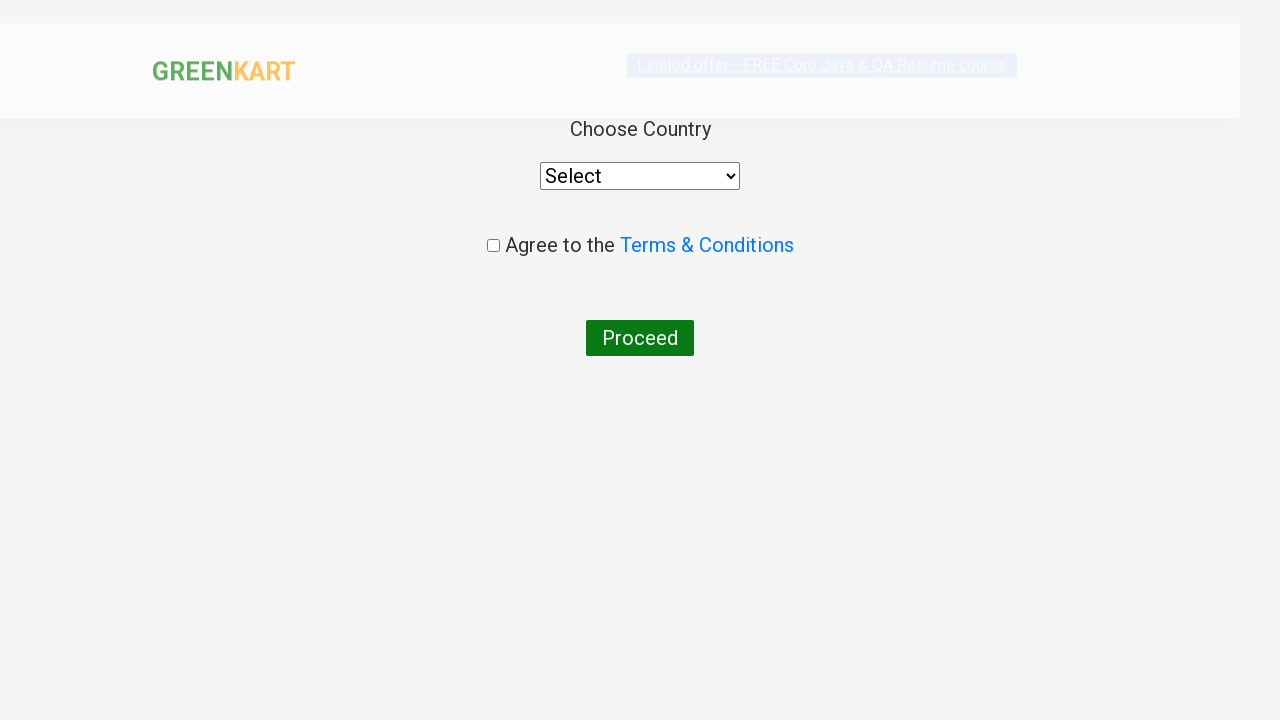

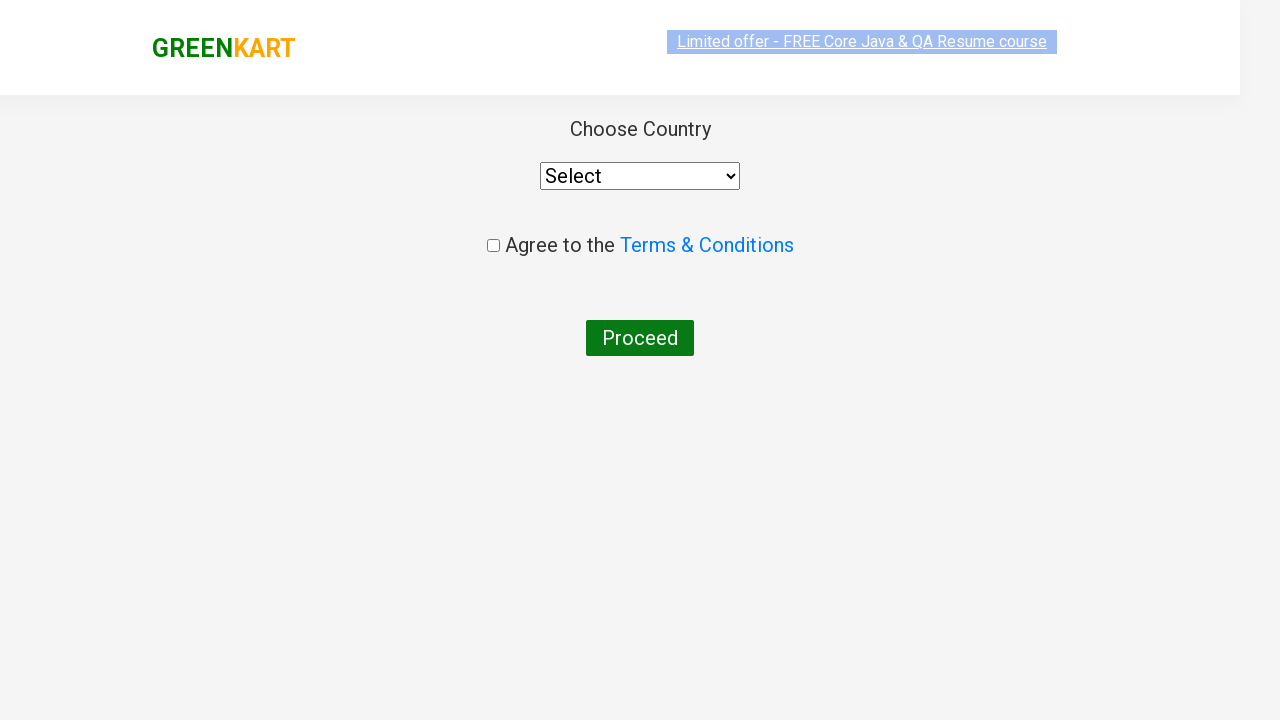